Tests JavaScript alert handling by clicking a button that triggers an alert box and then accepting the alert

Starting URL: https://demo.automationtesting.in/Alerts.html

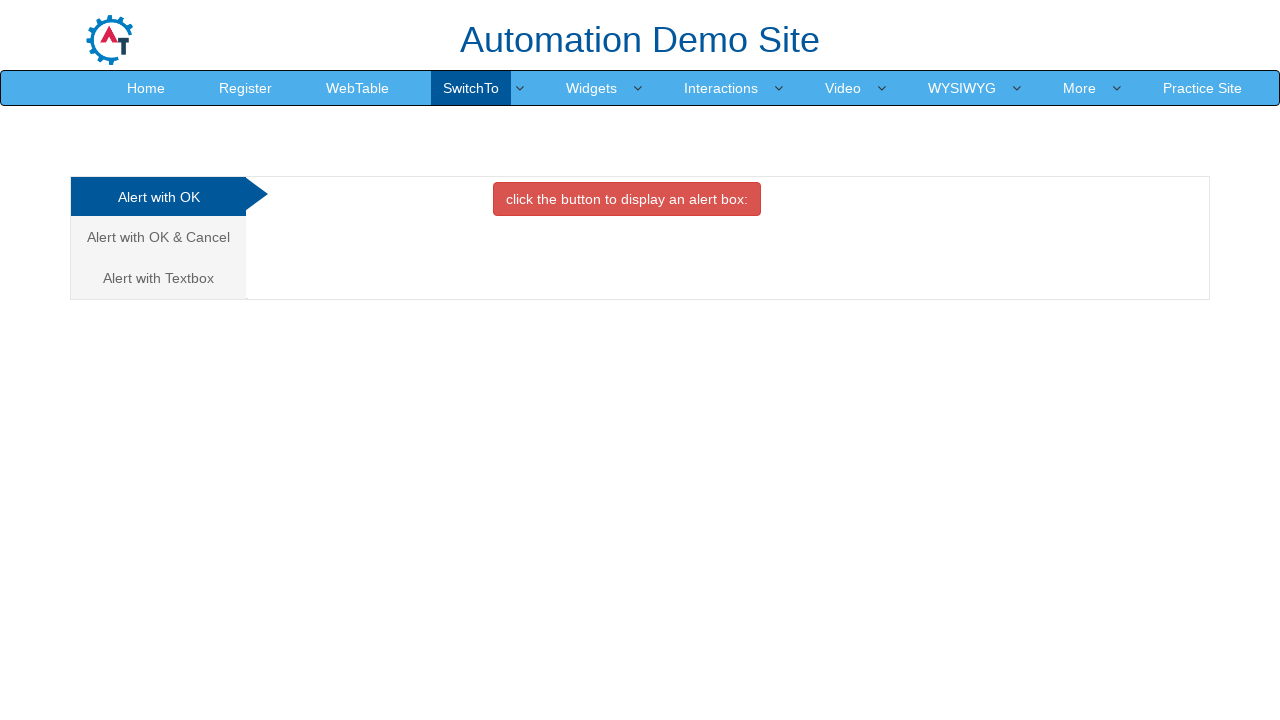

Set up dialog handler to accept alerts
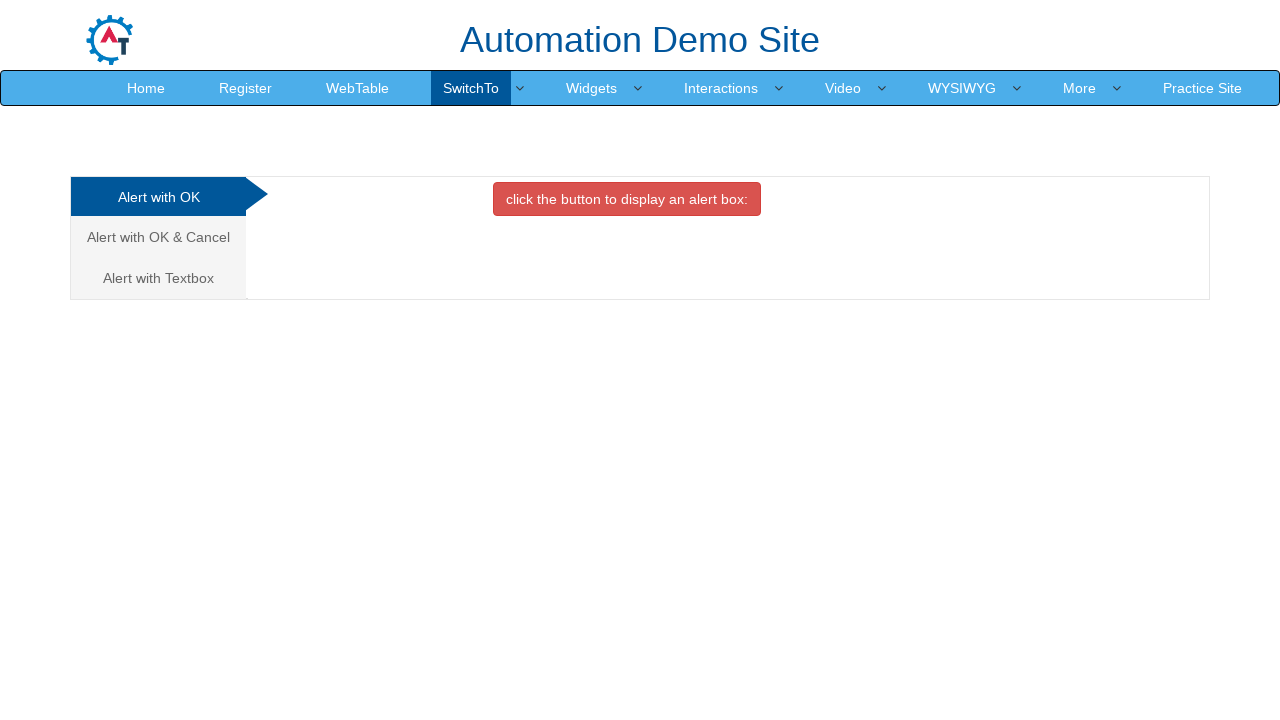

Clicked button to trigger alert box at (627, 199) on button[onclick='alertbox()']
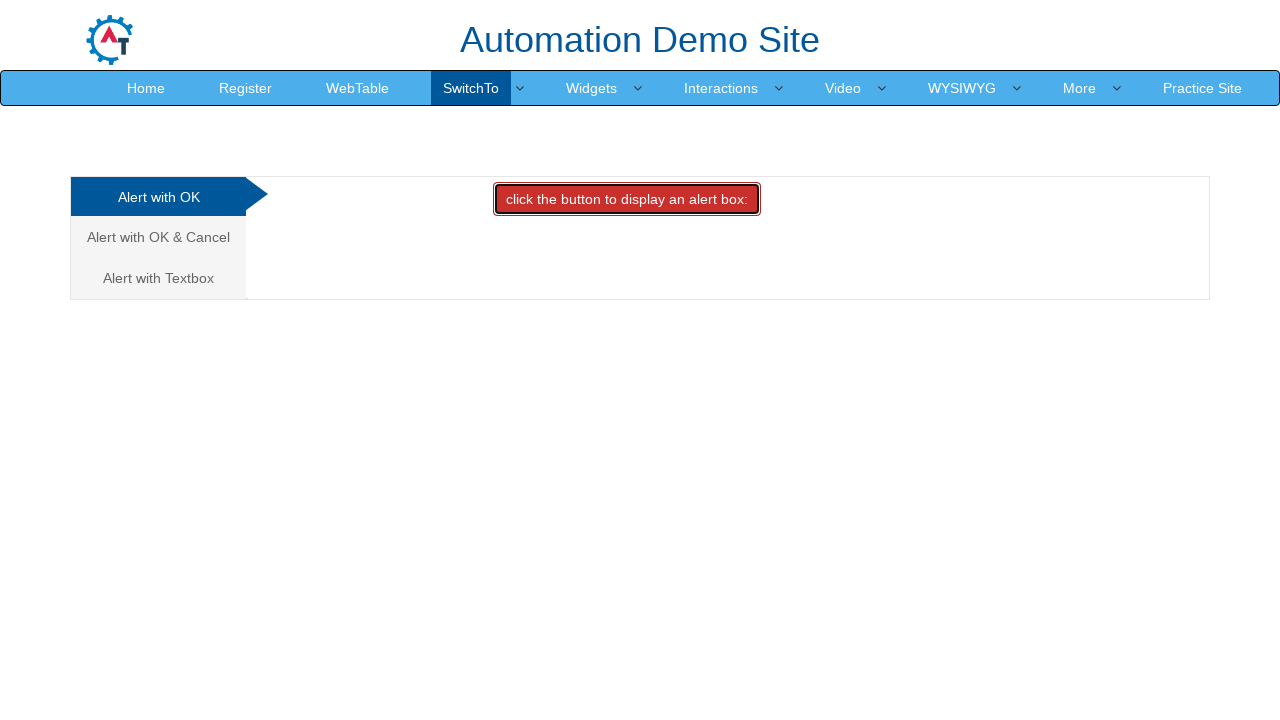

Waited for alert to be processed
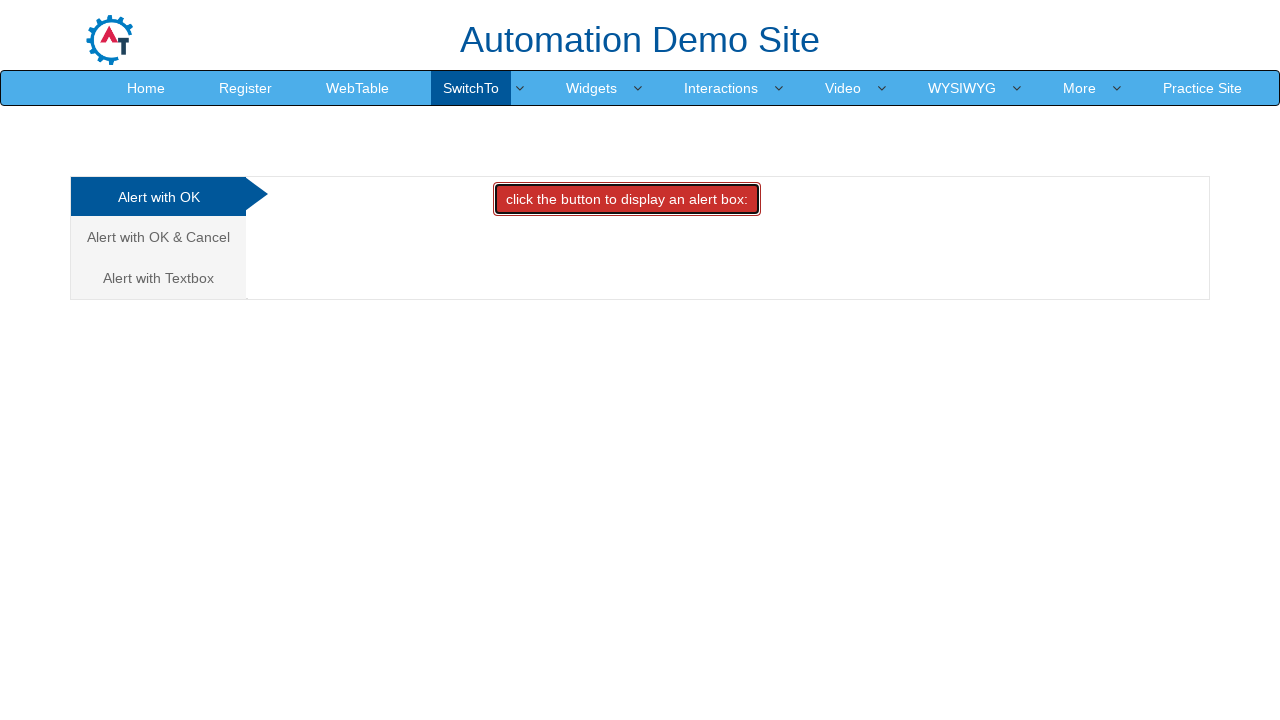

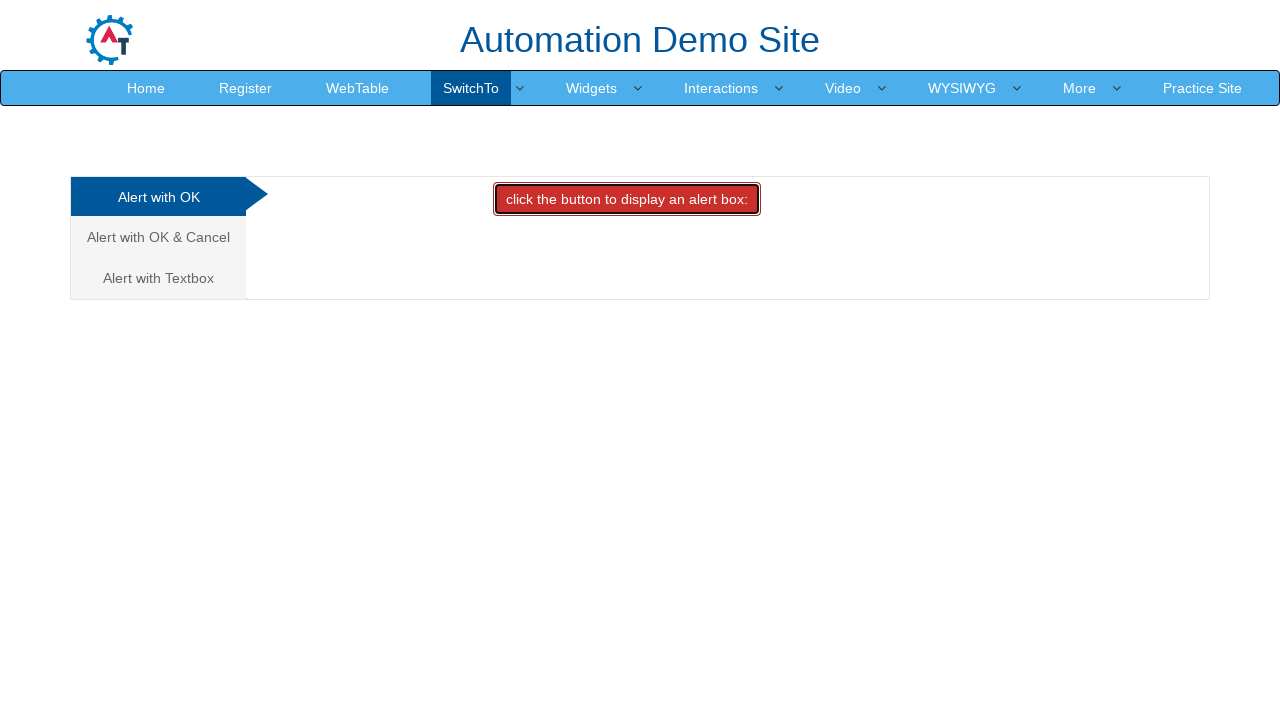